Tests DuckDuckGo search functionality by entering a search query about git merge vs rebase and submitting the form

Starting URL: https://duckduckgo.com/

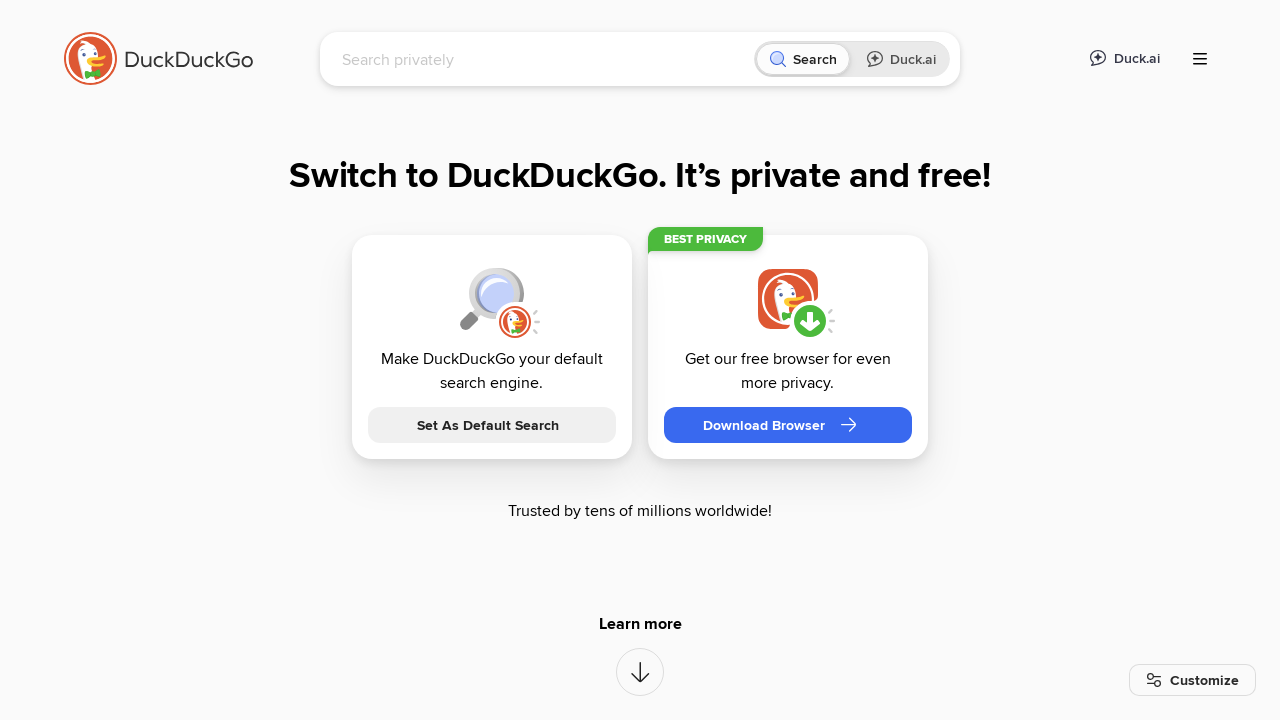

Waited for search field to be available
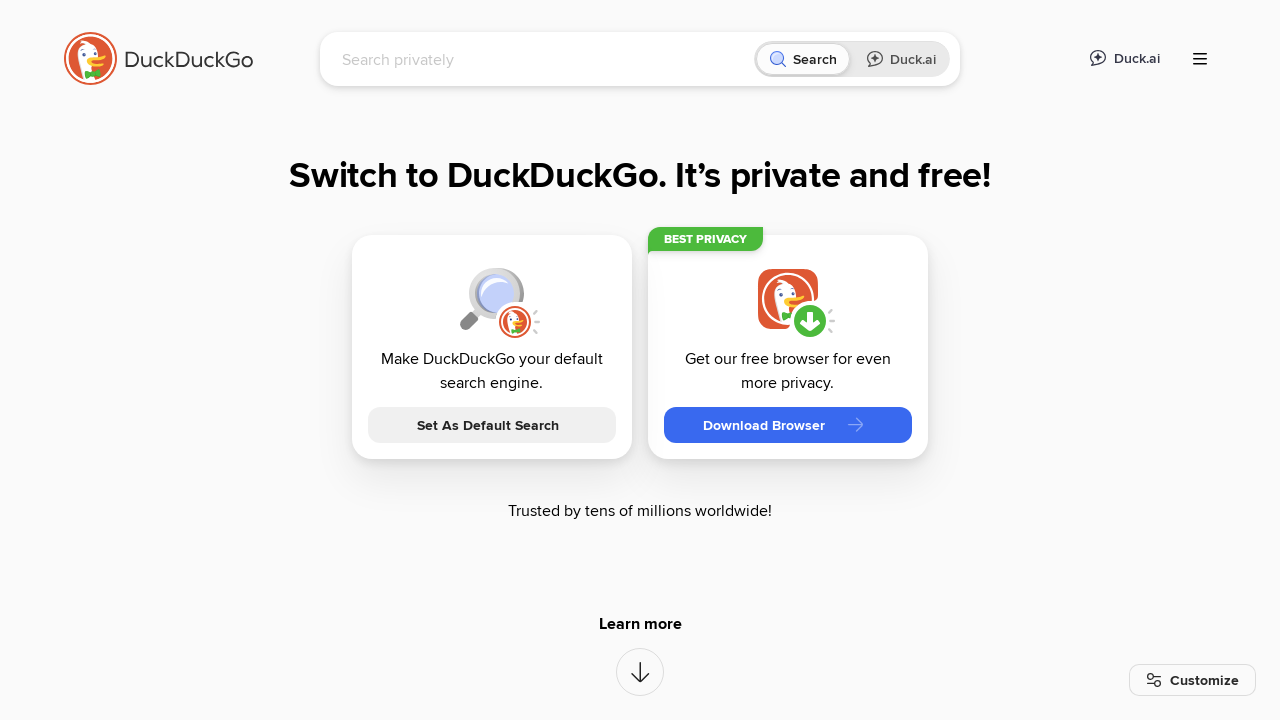

Filled search field with 'git merge vs rebasegit' on input[name='q']
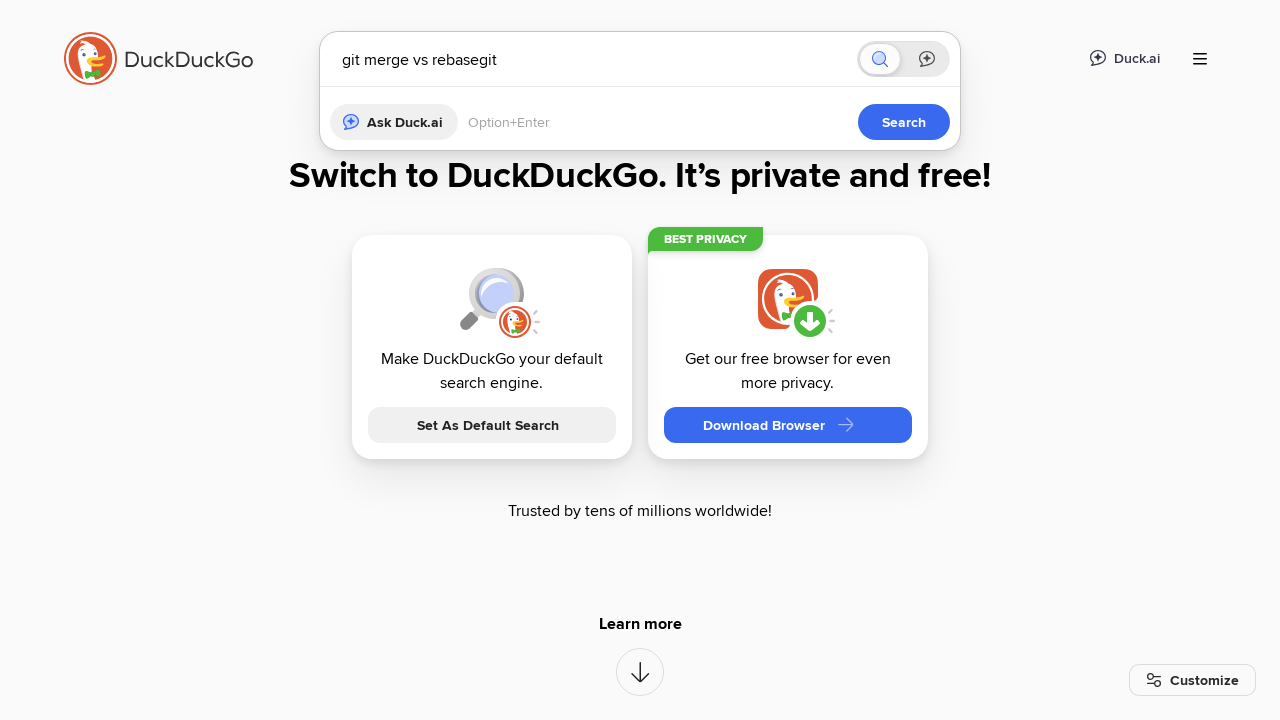

Submitted search form by pressing Enter on input[name='q']
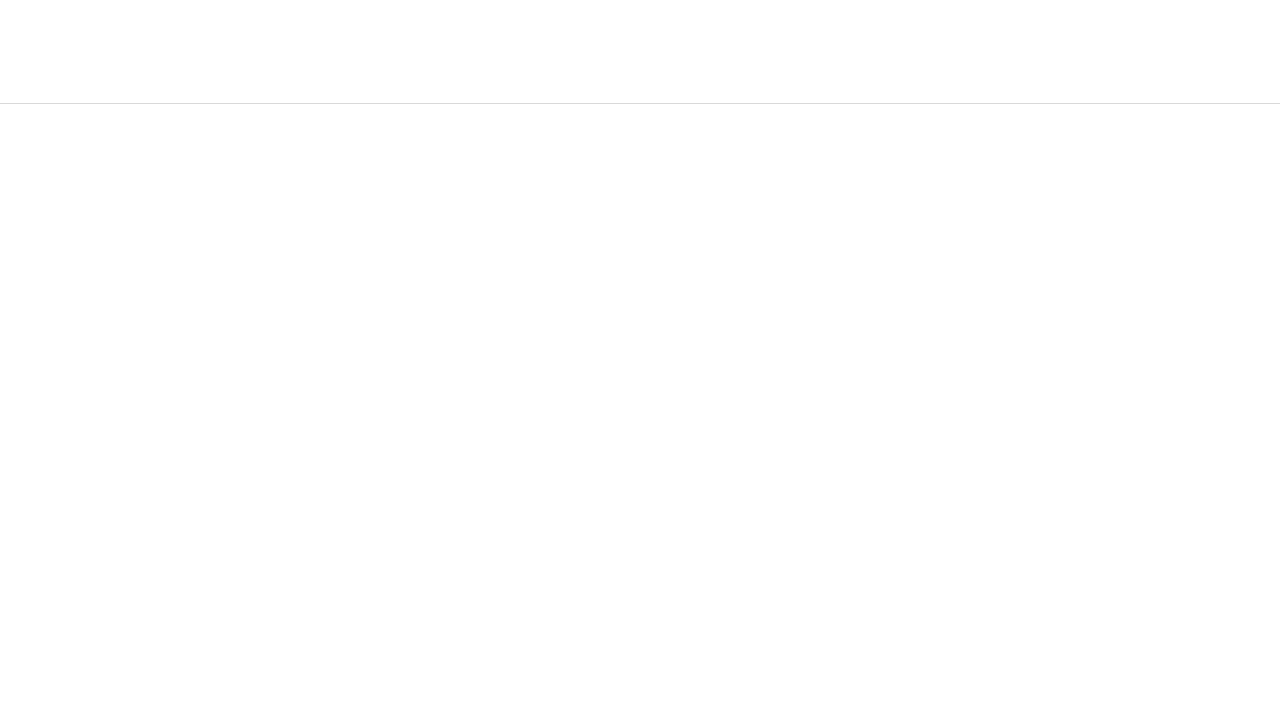

Waited for search results to load
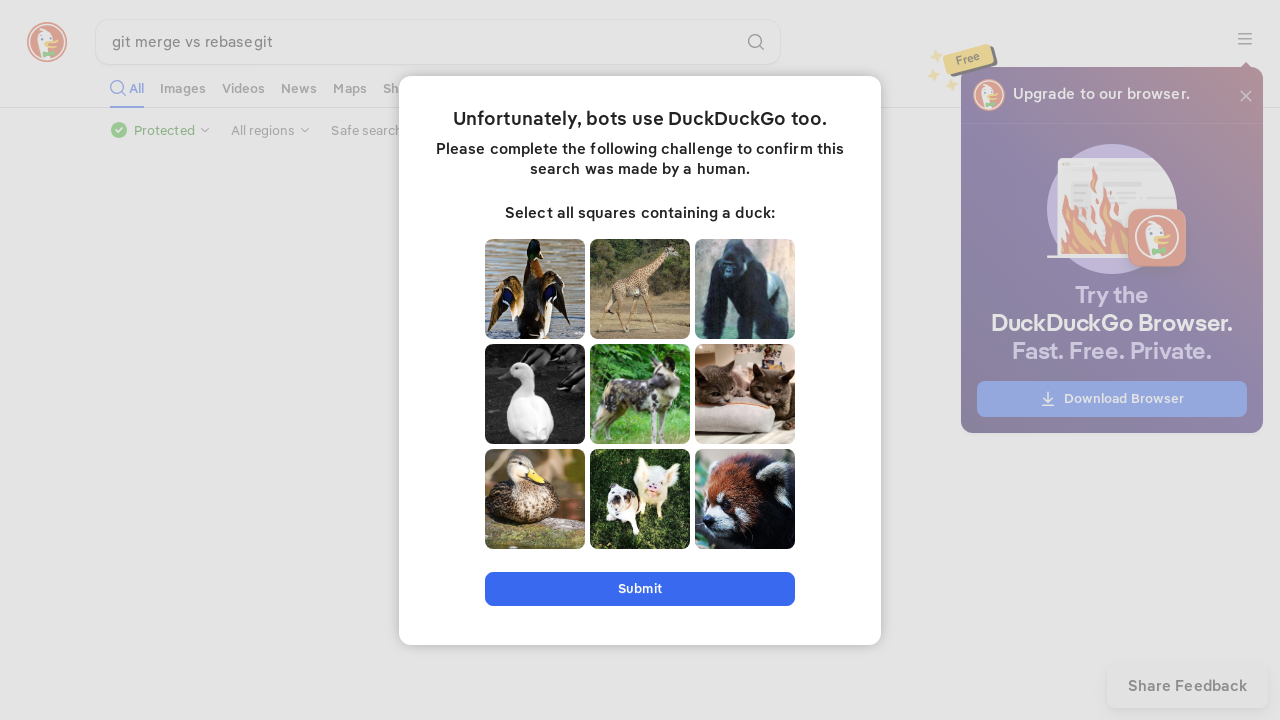

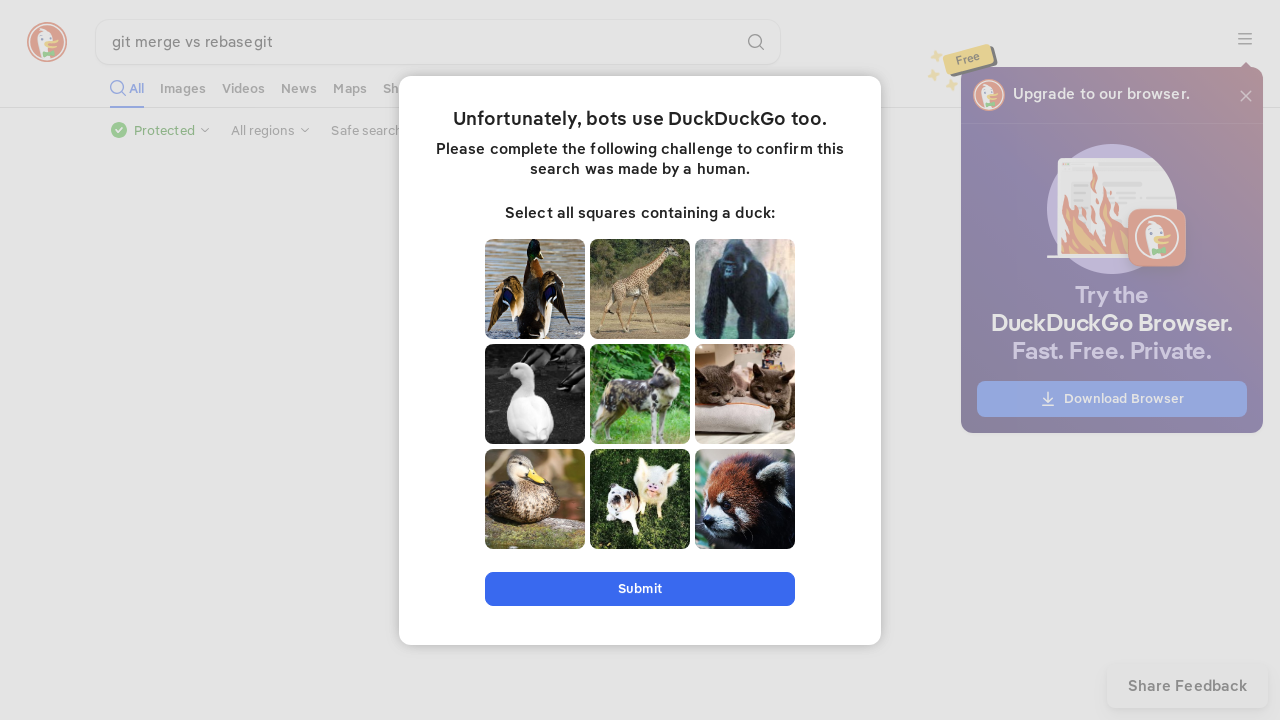